Navigates to the Selenium downloads page, maximizes the window, and then navigates to Paytm website

Starting URL: https://www.selenium.dev/downloads/

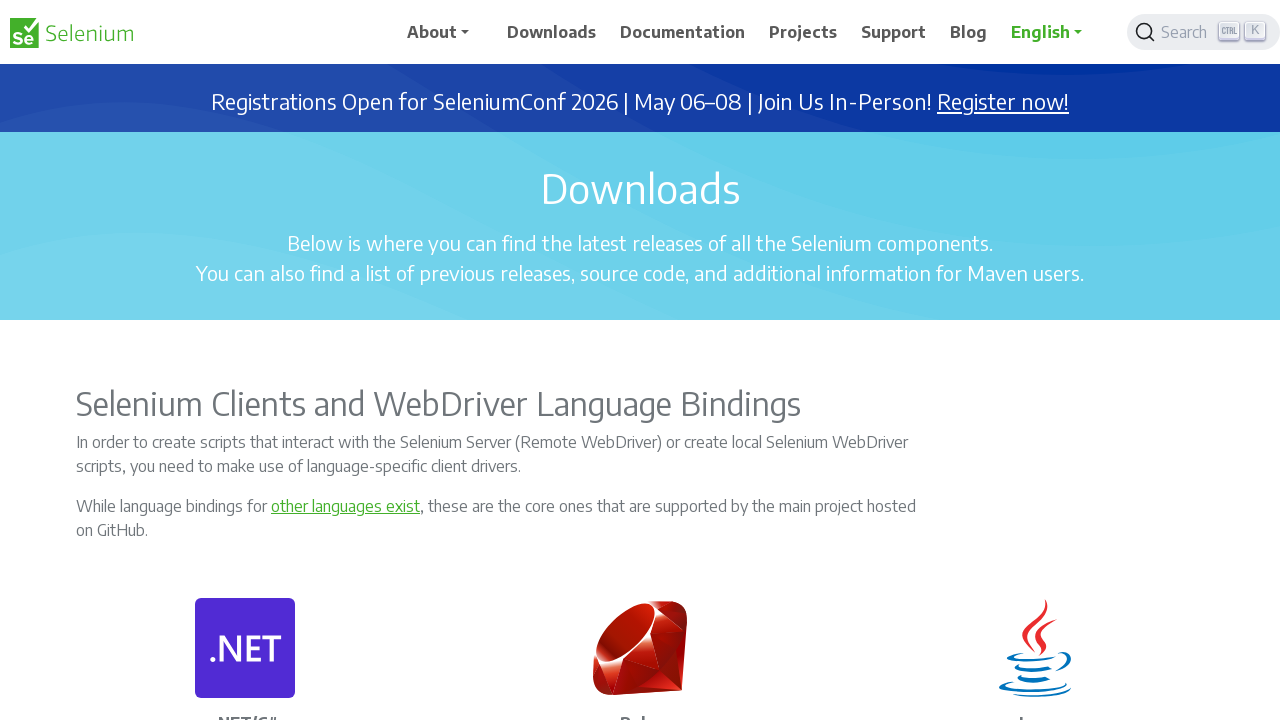

Navigated to Paytm website
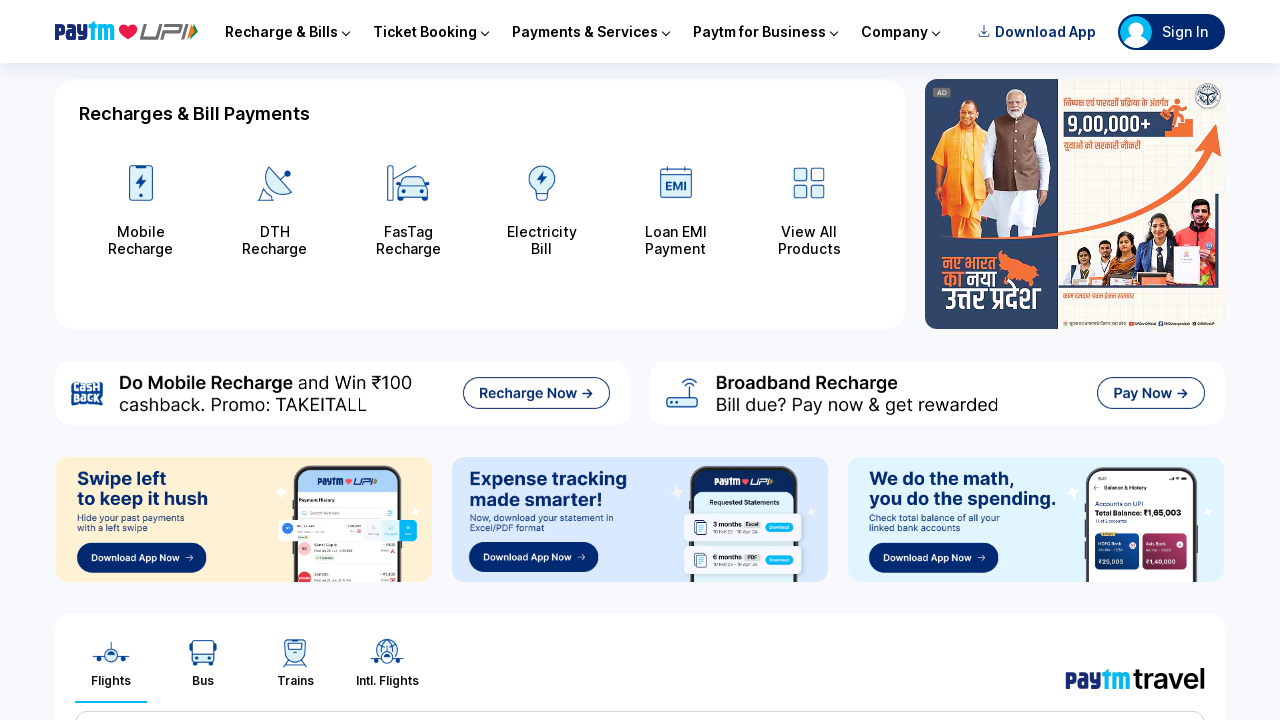

Paytm page loaded (domcontentloaded state)
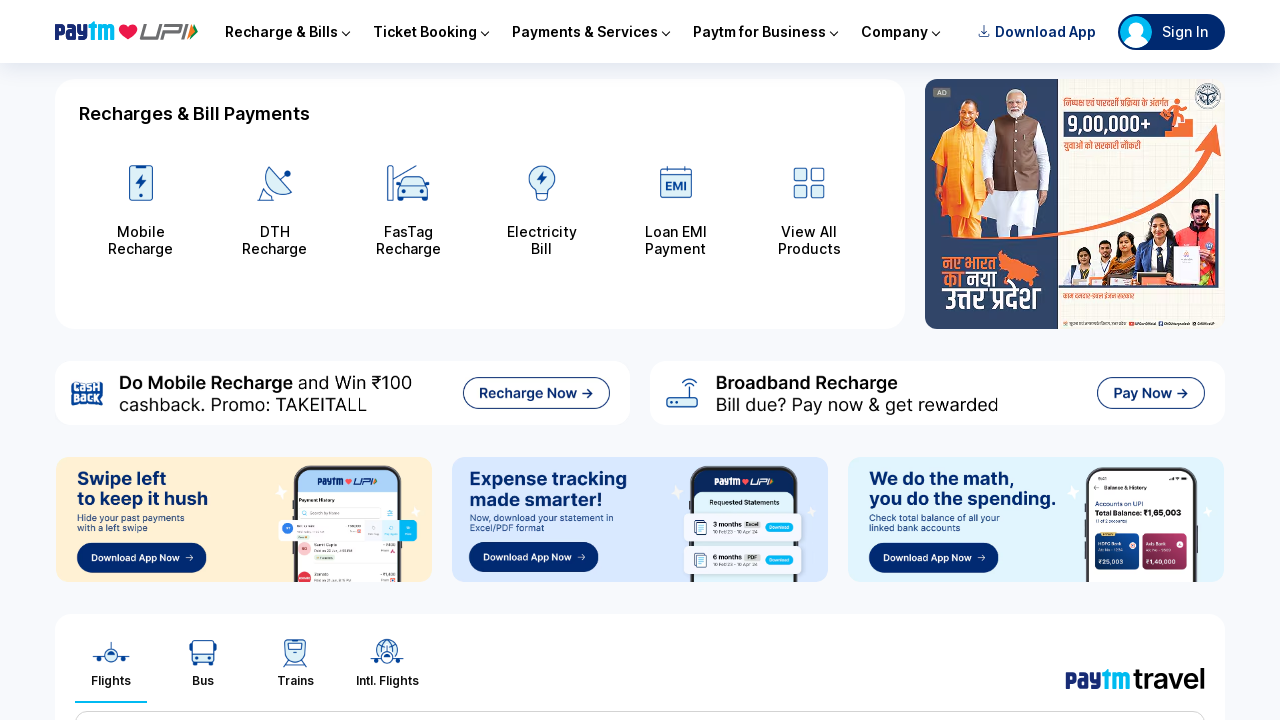

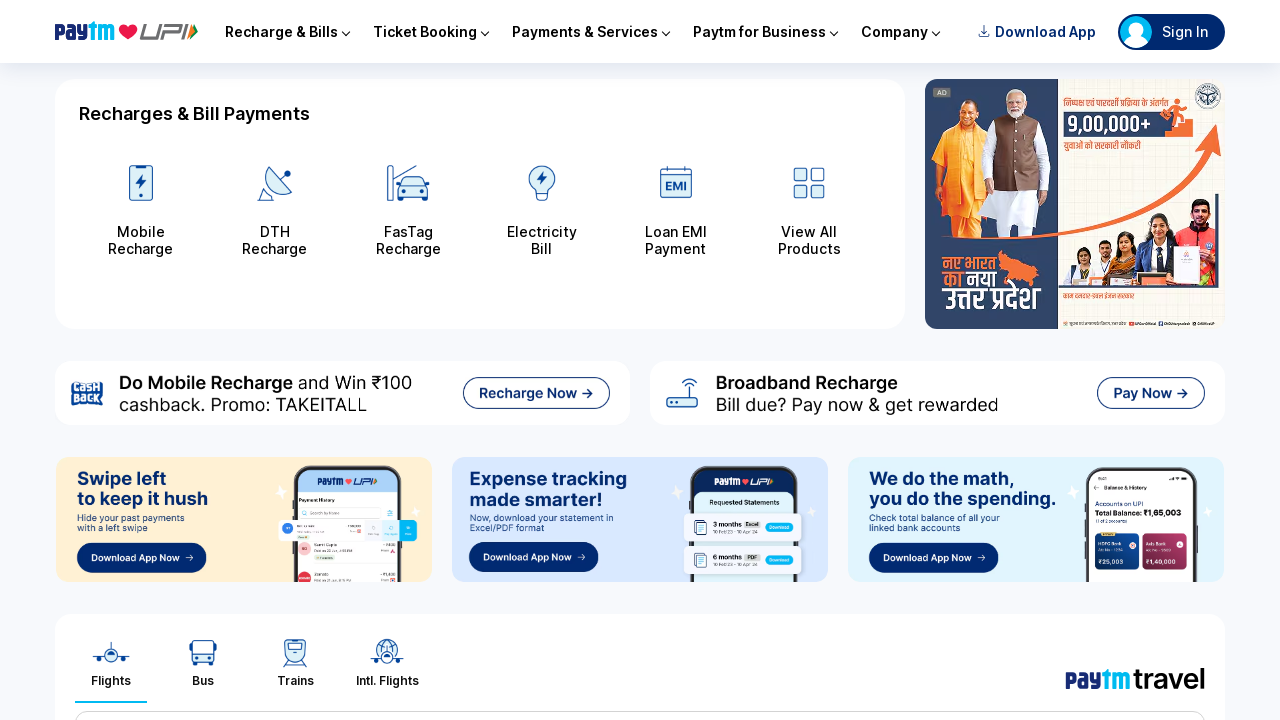